Tests dynamic button functionality by clicking a sequence of buttons that appear one after another (Start -> One -> Two -> Three) and verifies the final message displays "All Buttons Clicked".

Starting URL: https://testpages.herokuapp.com/styled/dynamic-buttons-simple.html

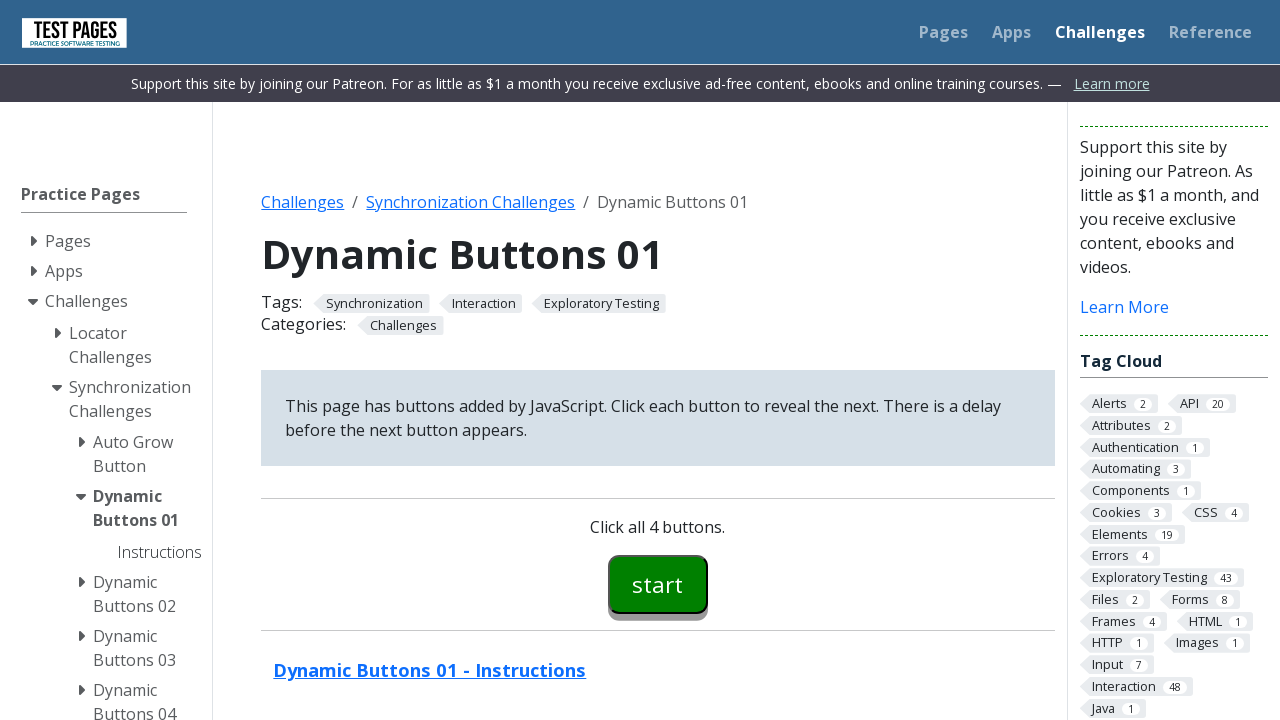

Waited for Start button (#button00) to become visible
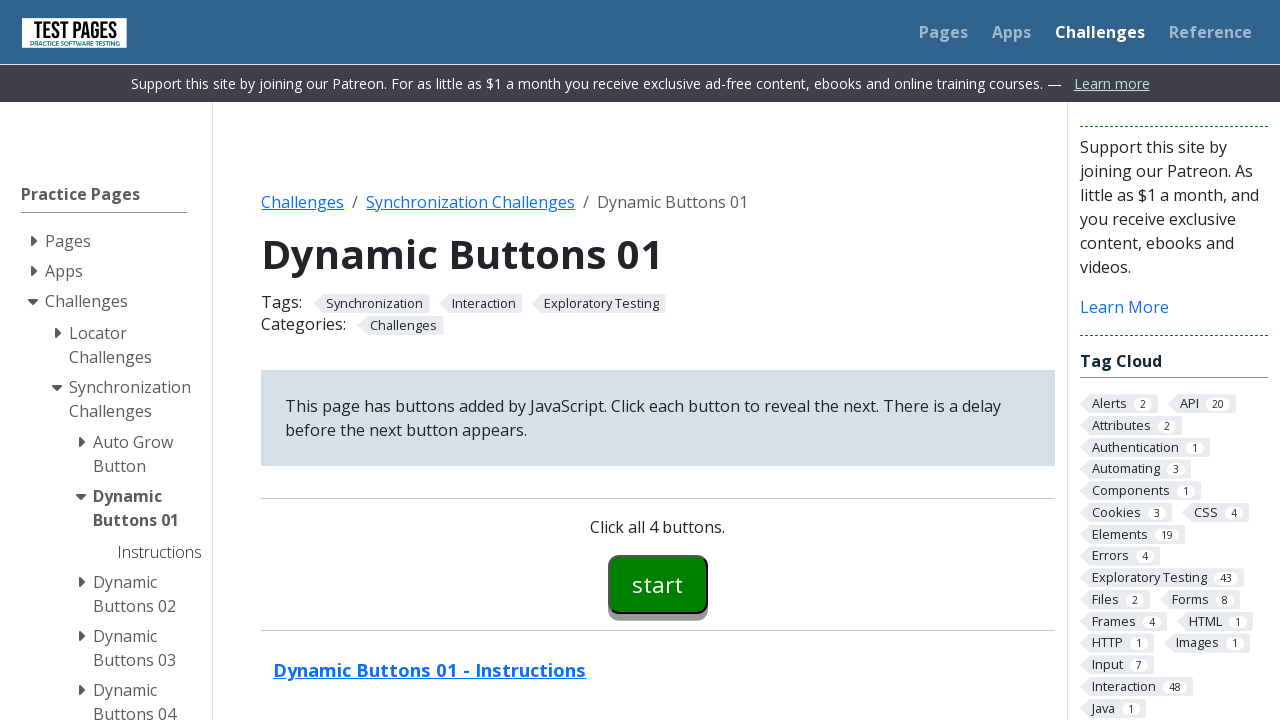

Clicked the Start button (#button00) at (658, 584) on #button00
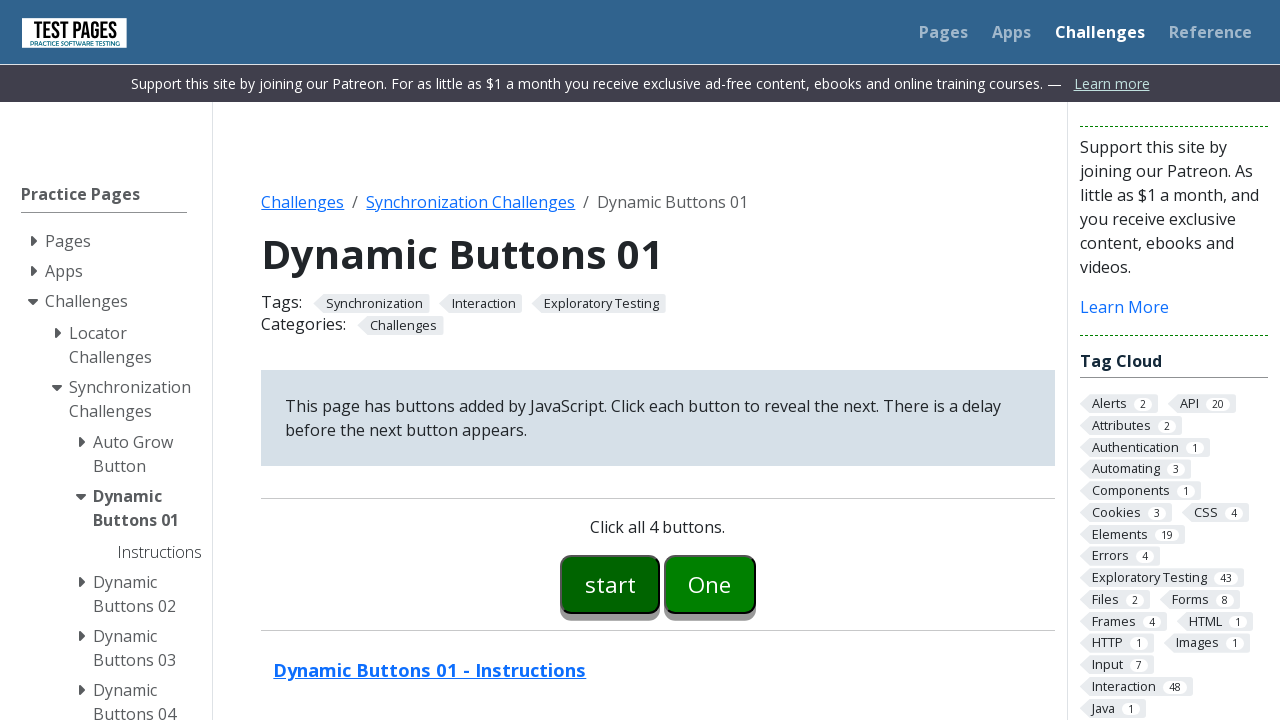

Waited for One button (#button01) to become visible
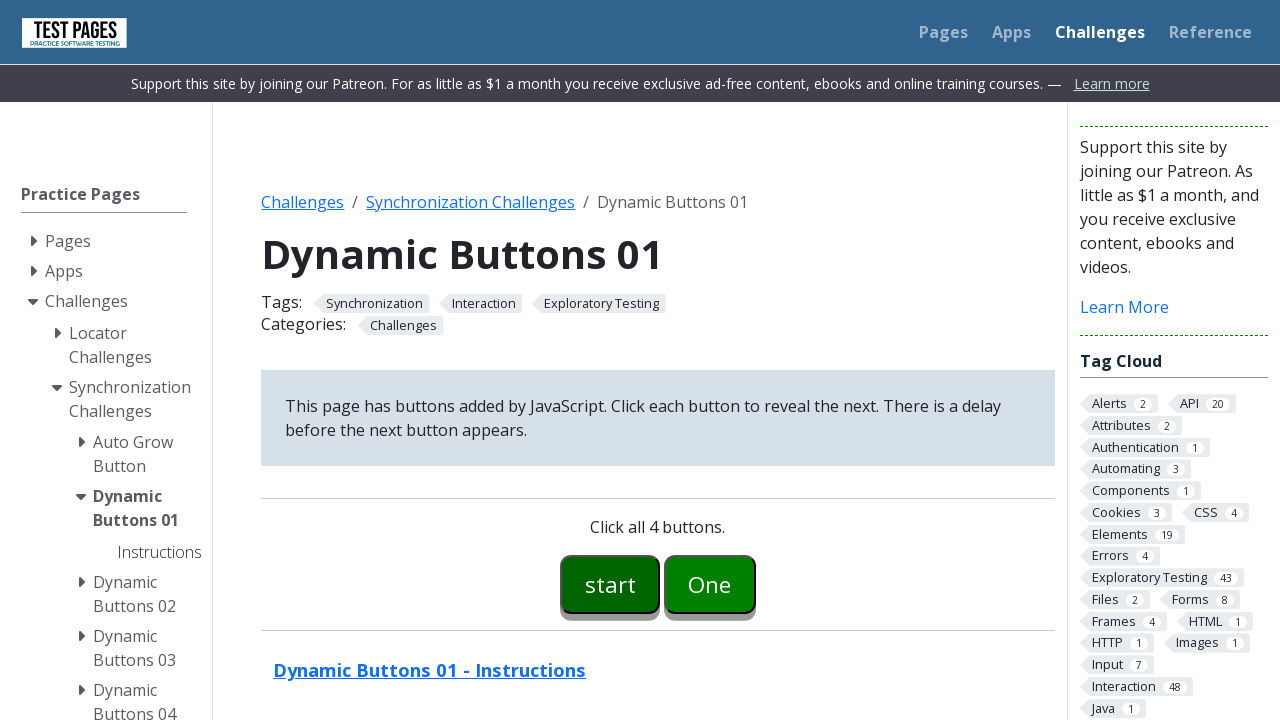

Clicked the One button (#button01) at (710, 584) on #button01
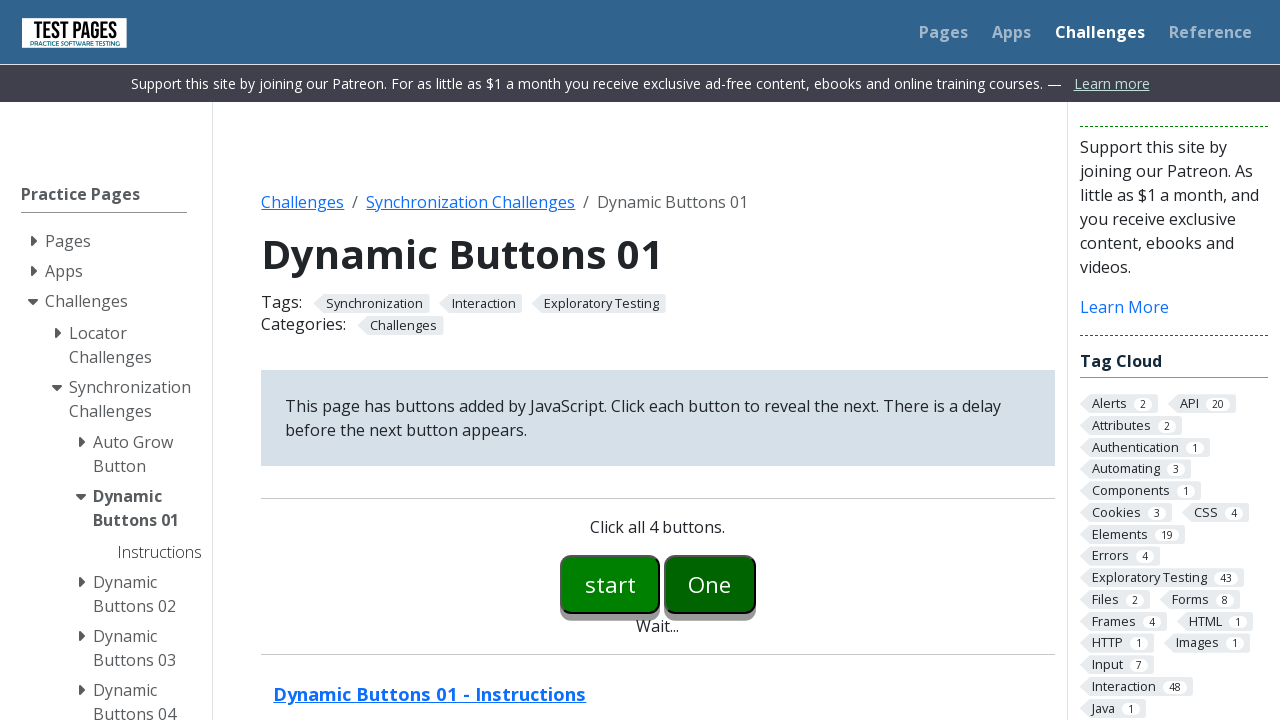

Waited for Two button (#button02) to become visible
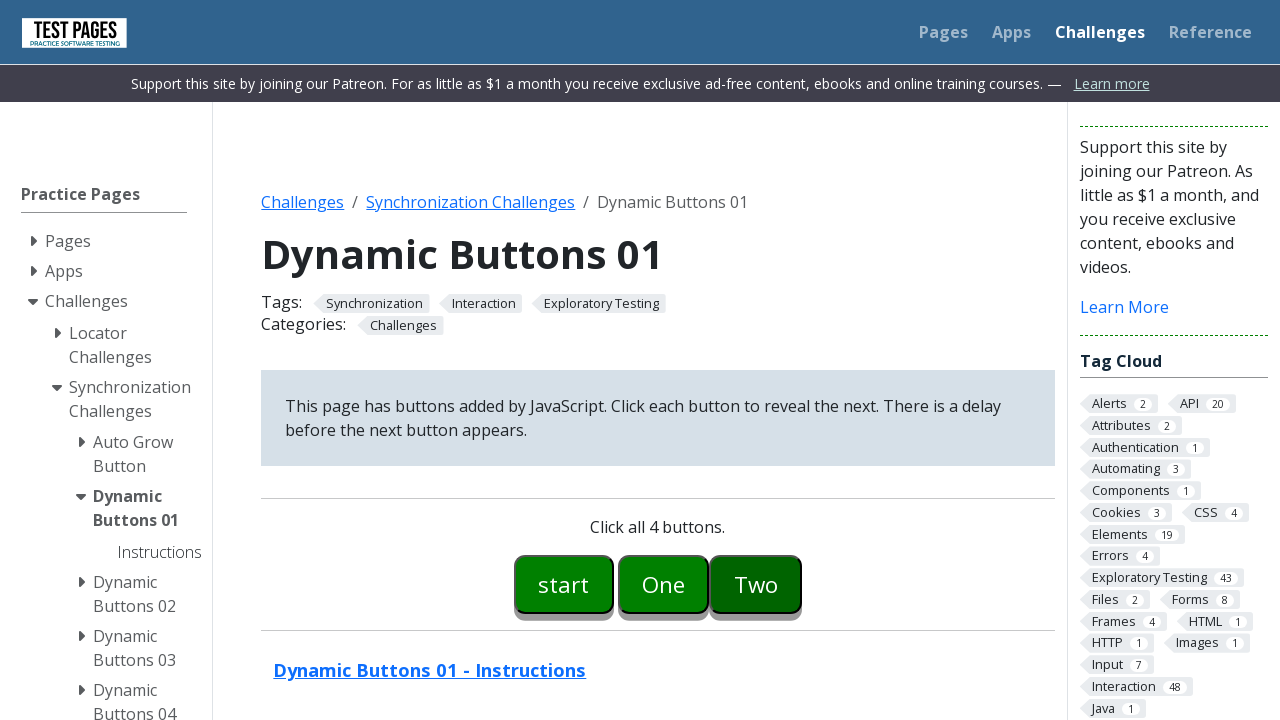

Clicked the Two button (#button02) at (756, 584) on #button02
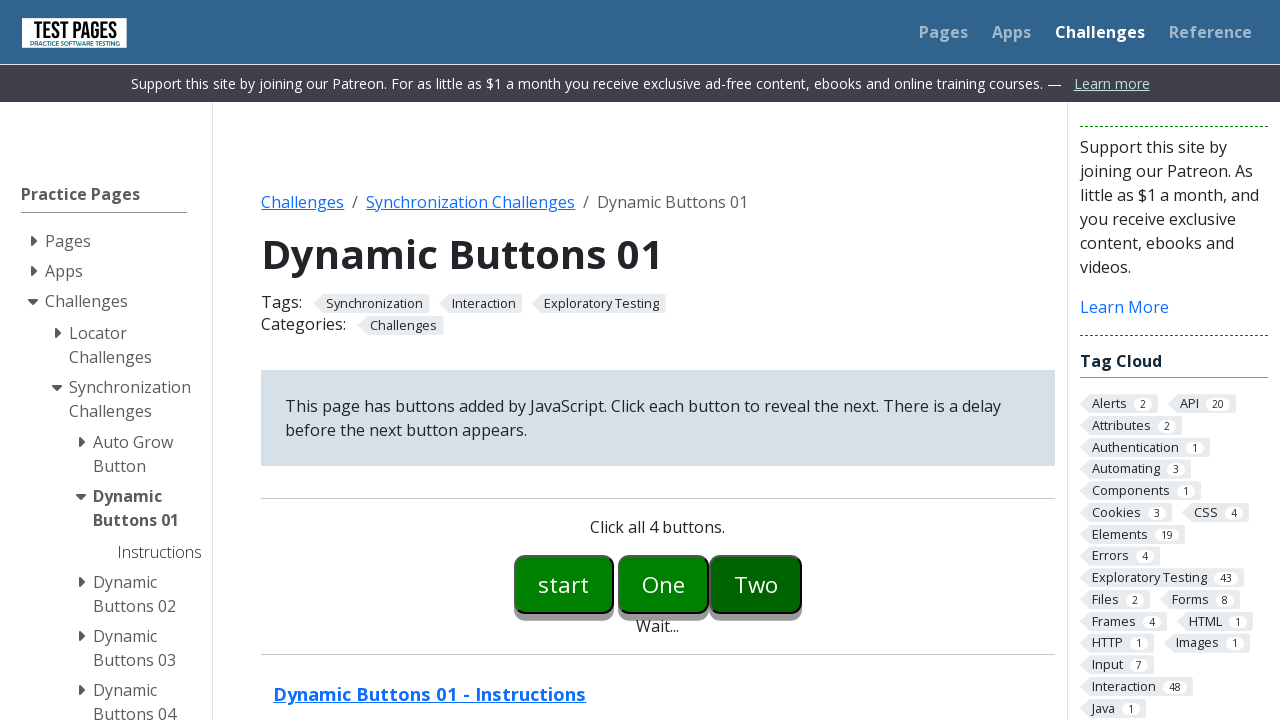

Waited for Three button (#button03) to become visible
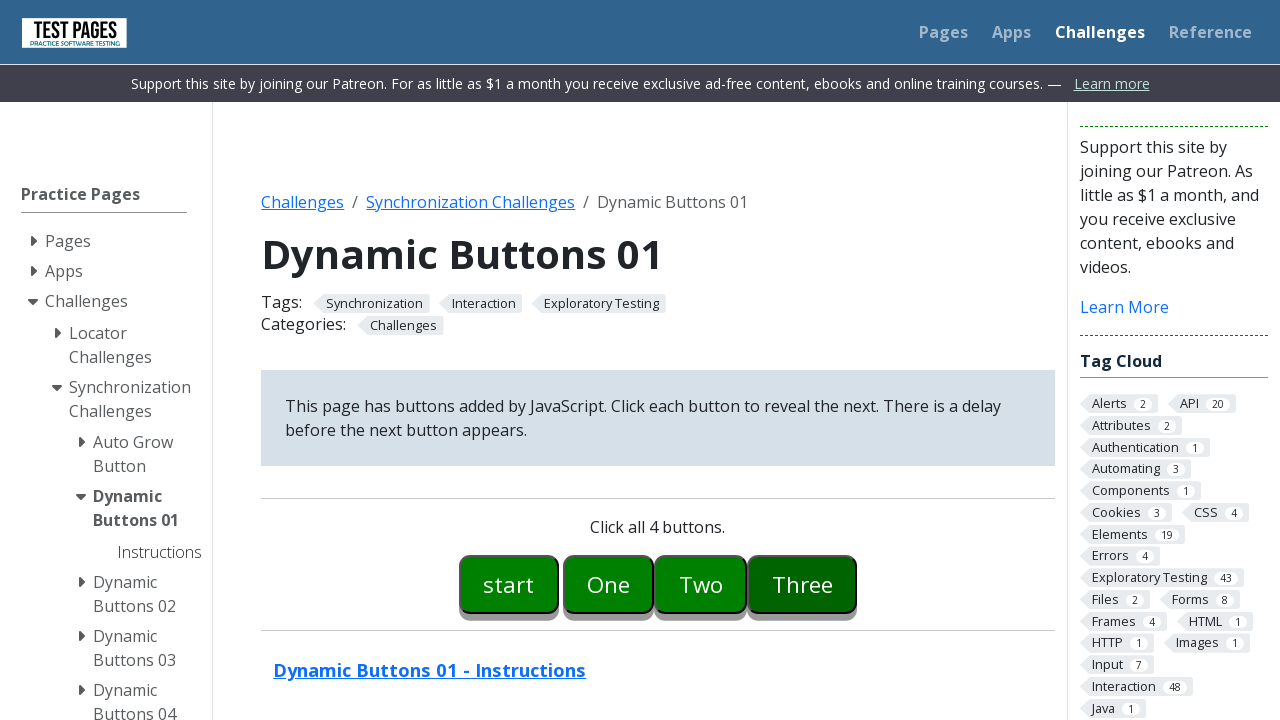

Clicked the Three button (#button03) at (802, 584) on #button03
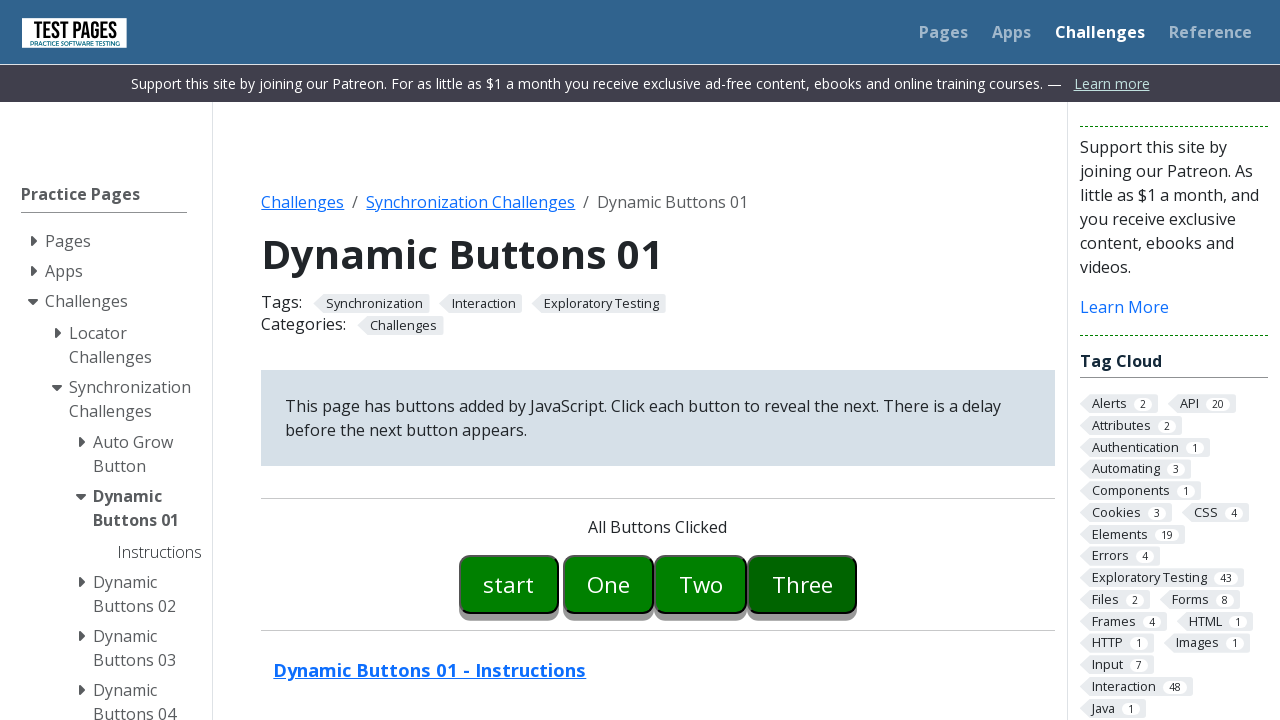

Waited for final message (#buttonmessage) to become visible
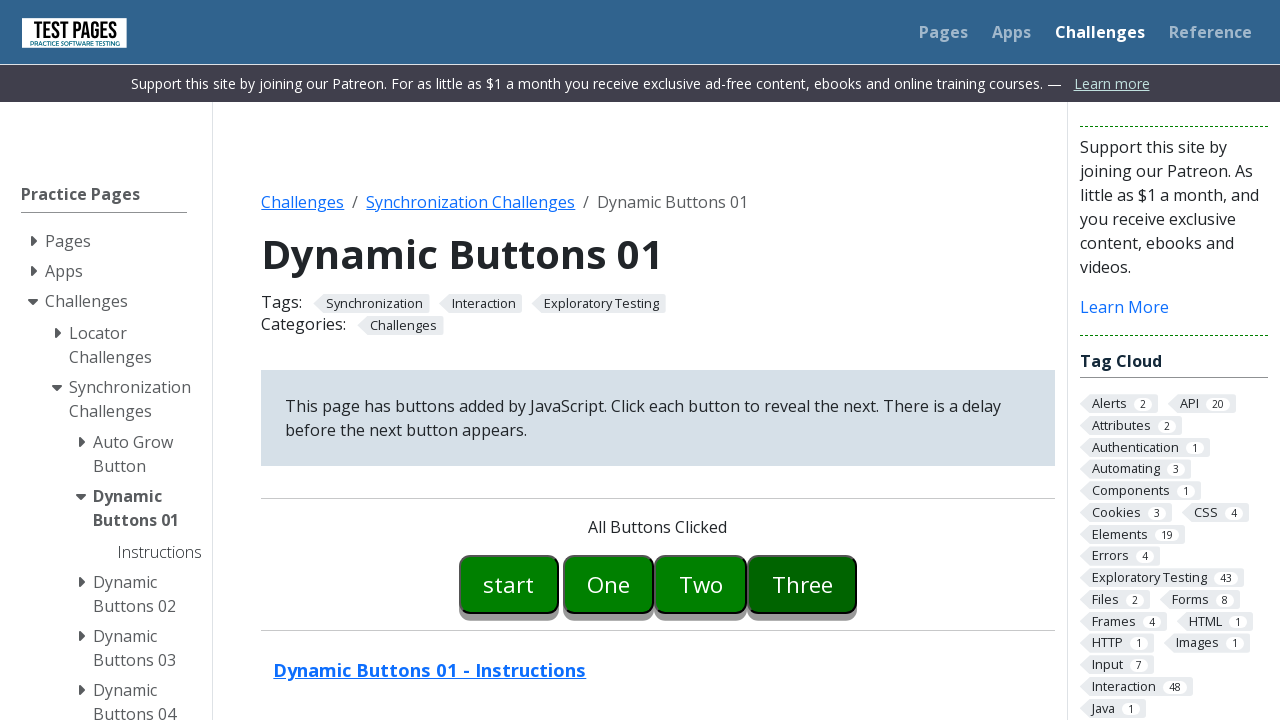

Retrieved message text: 'All Buttons Clicked'
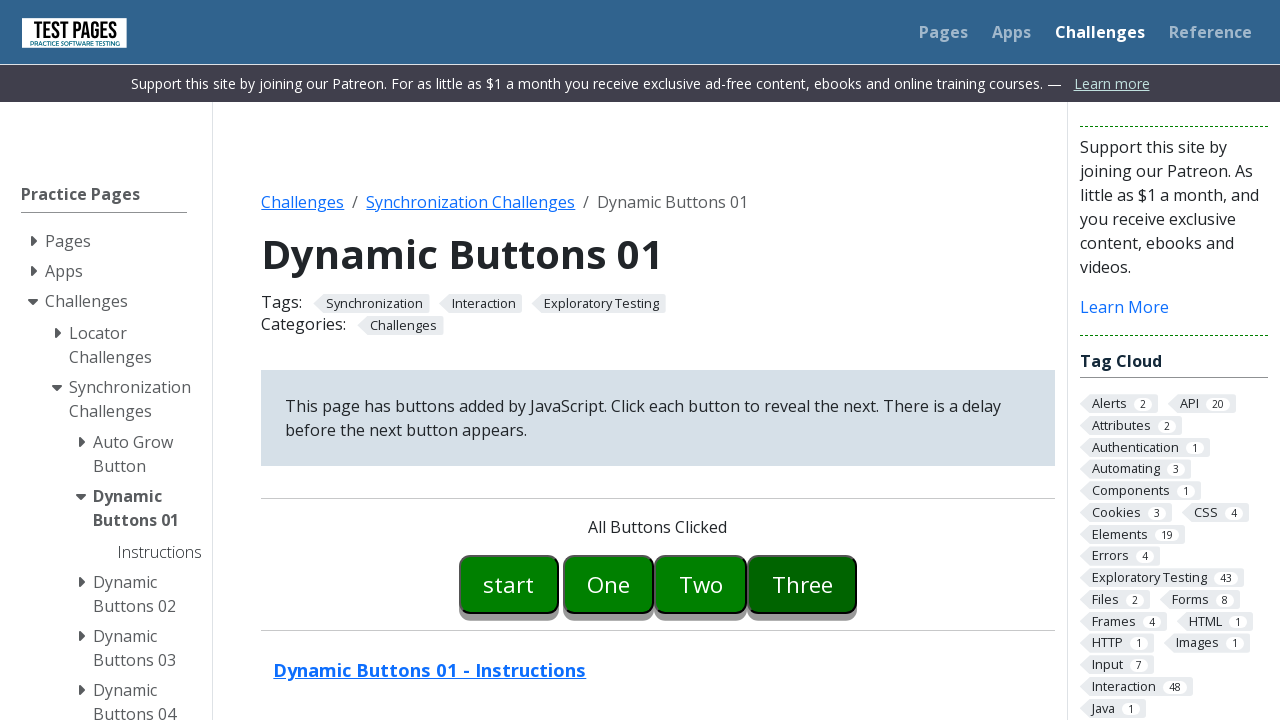

Verified final message displays 'All Buttons Clicked'
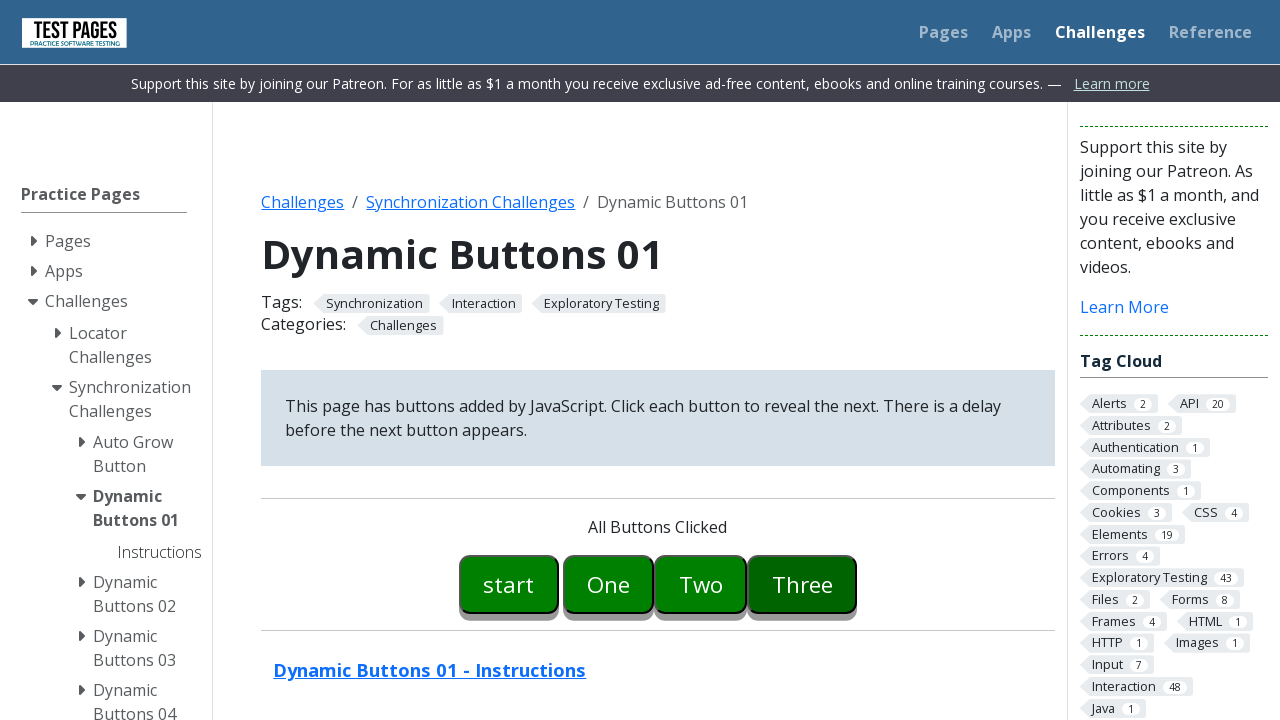

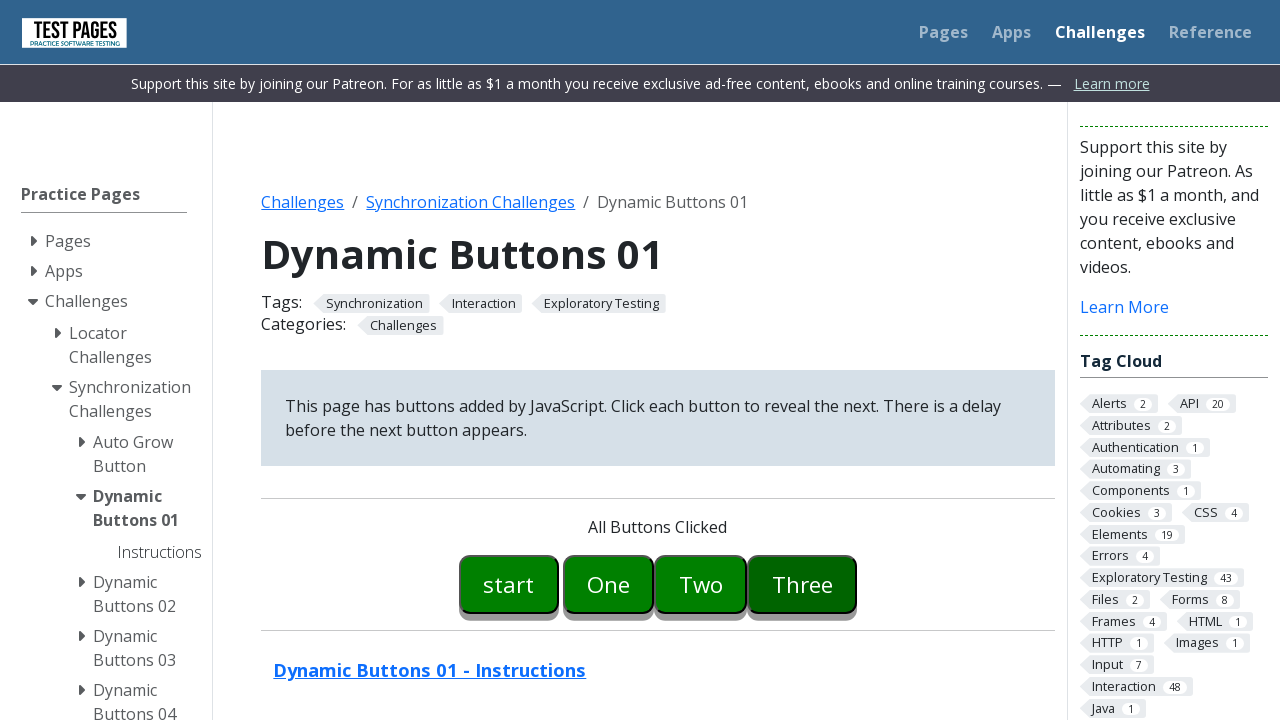